Tests navigation on 3ddd.ru website by clicking the 3D Models button and verifying the URL

Starting URL: https://3ddd.ru/

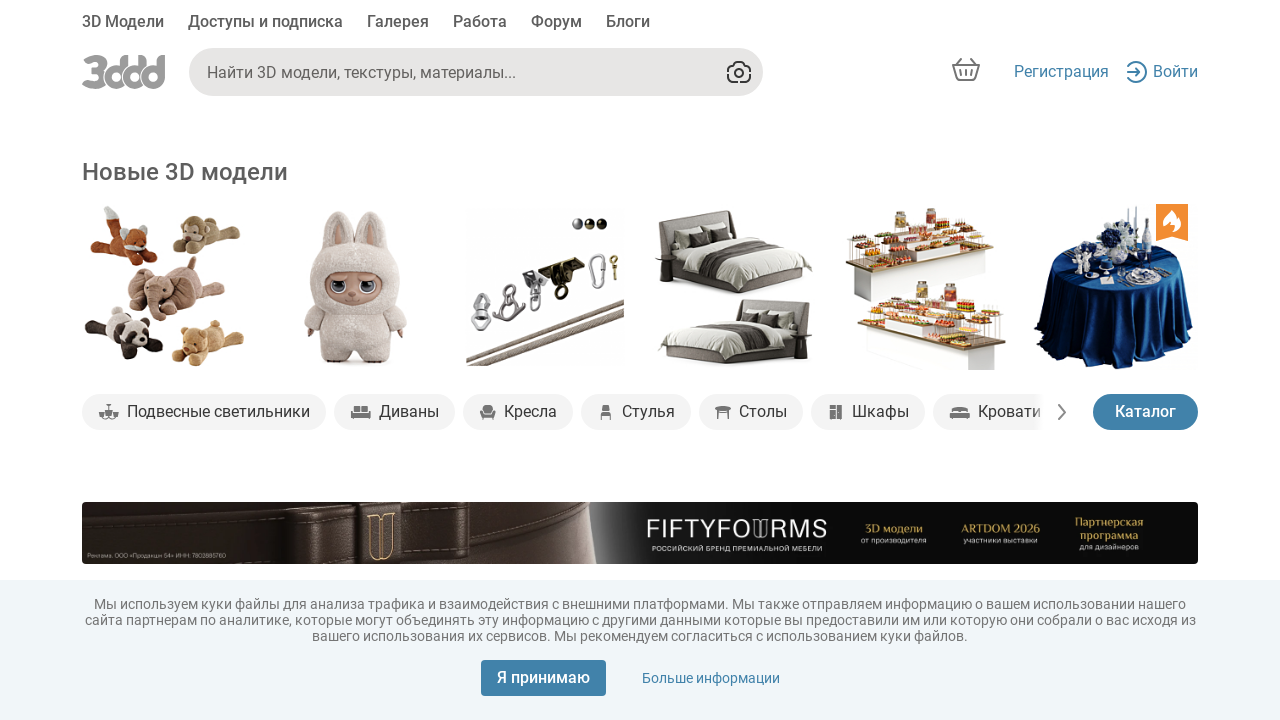

Clicked on 3D Модели (3D Models) button at (123, 24) on xpath=//*[text()='3D Модели']
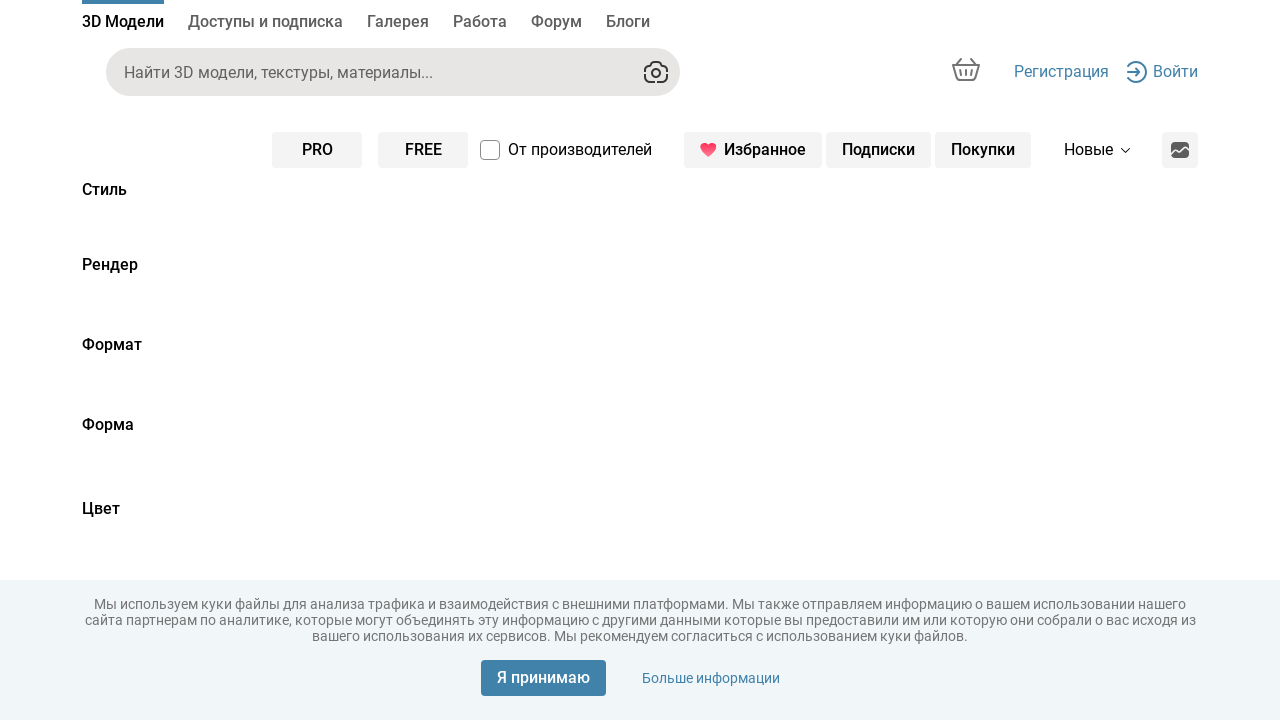

Navigation to 3D Models page completed, URL changed to https://3ddd.ru/3dmodels
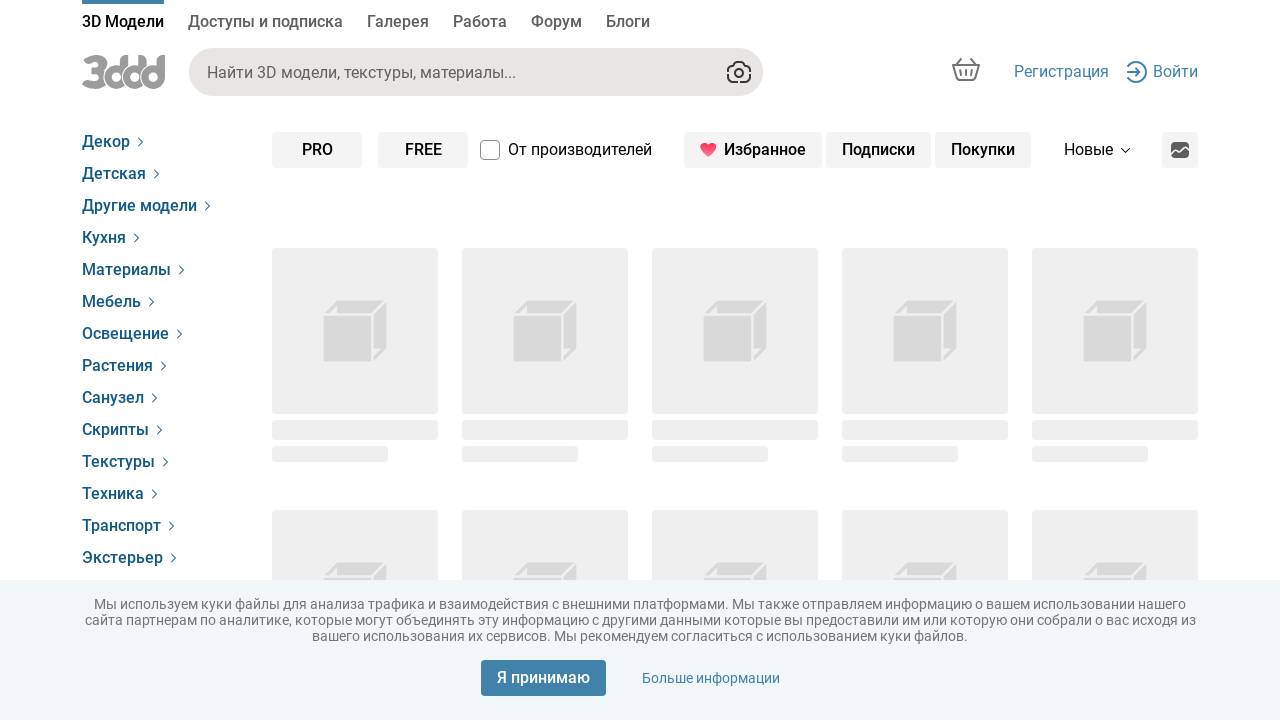

Verified current URL is https://3ddd.ru/3dmodels
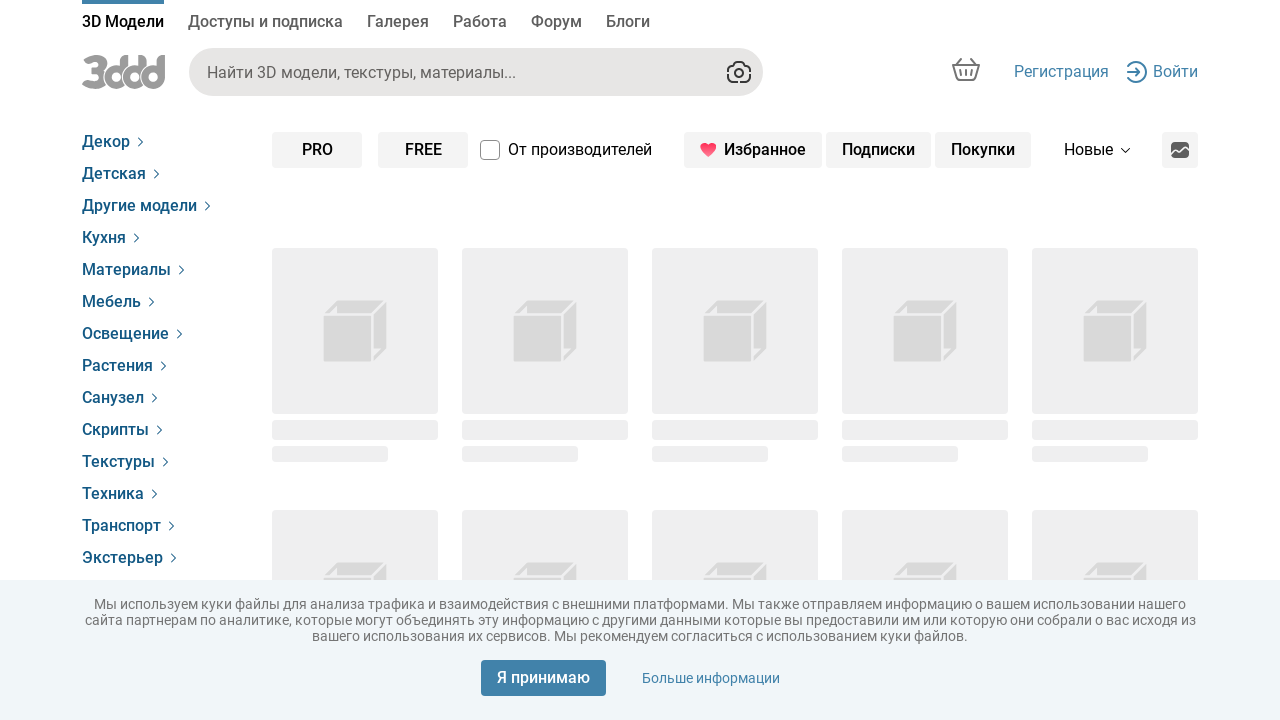

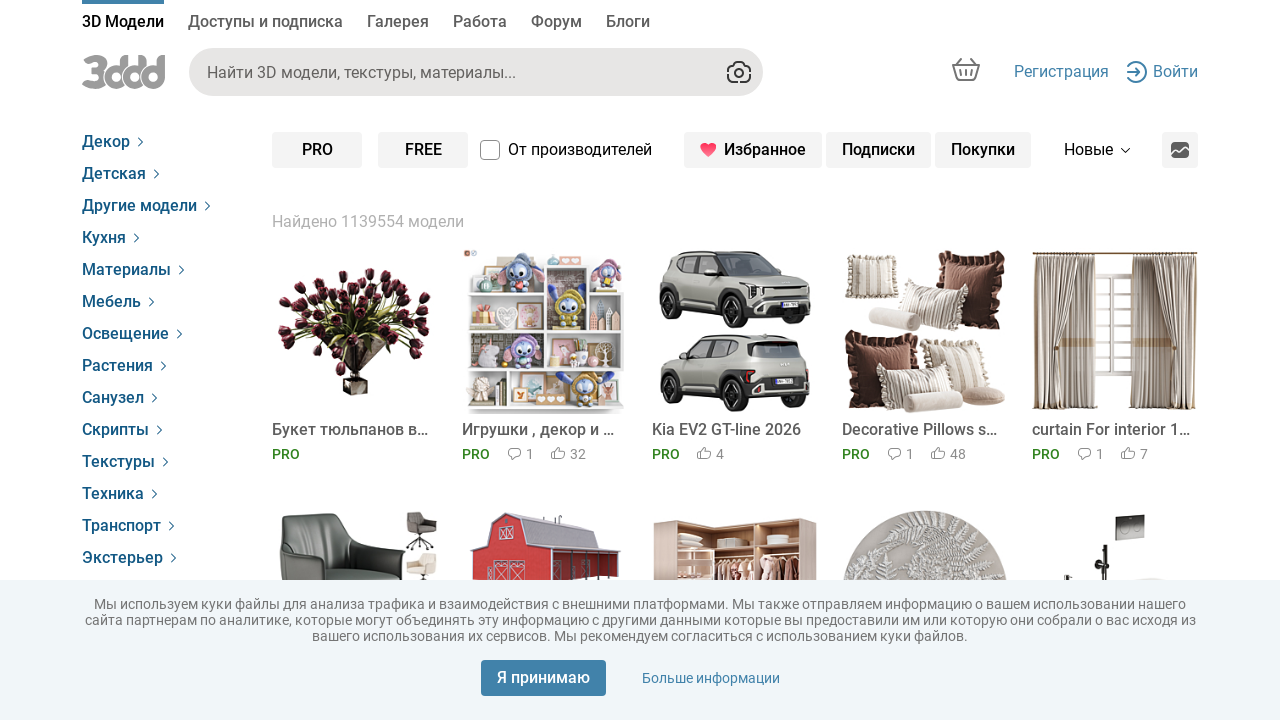